Tests right-click context menu functionality by right-clicking on an element, verifying the context menu appears with a "Copy" option, and clicking on it.

Starting URL: http://swisnl.github.io/jQuery-contextMenu/demo.html

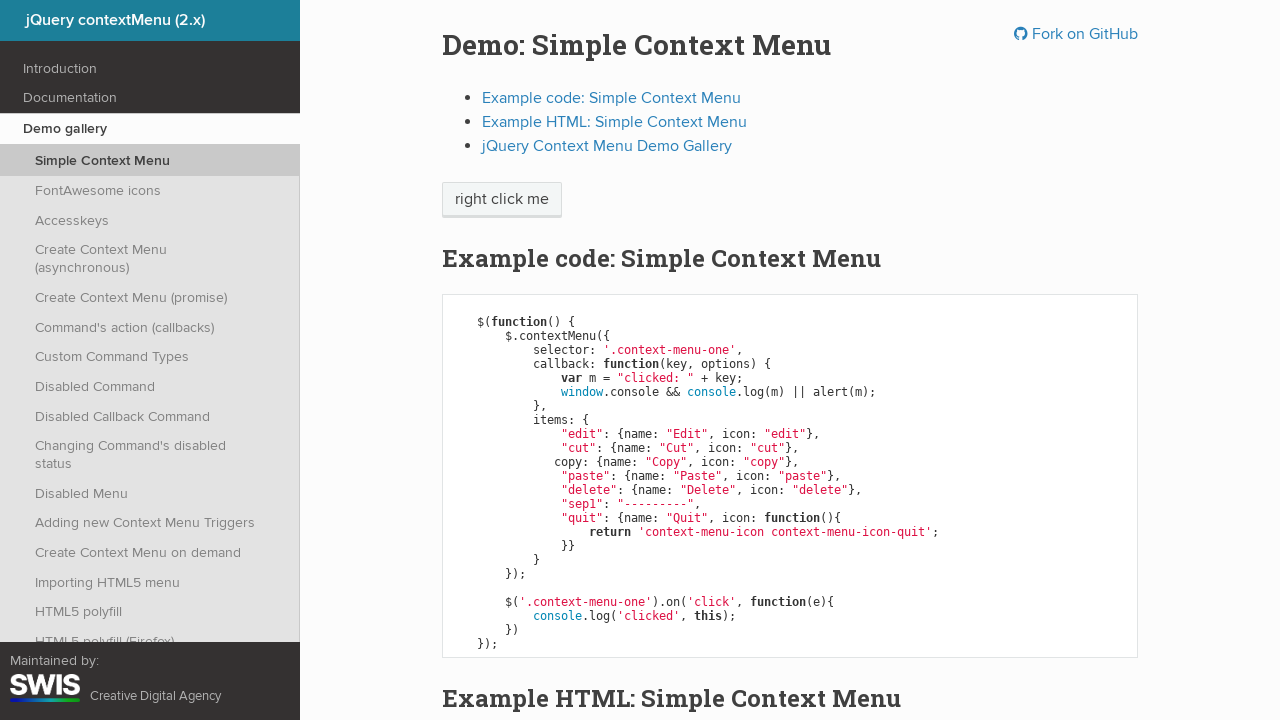

Located right-click target element
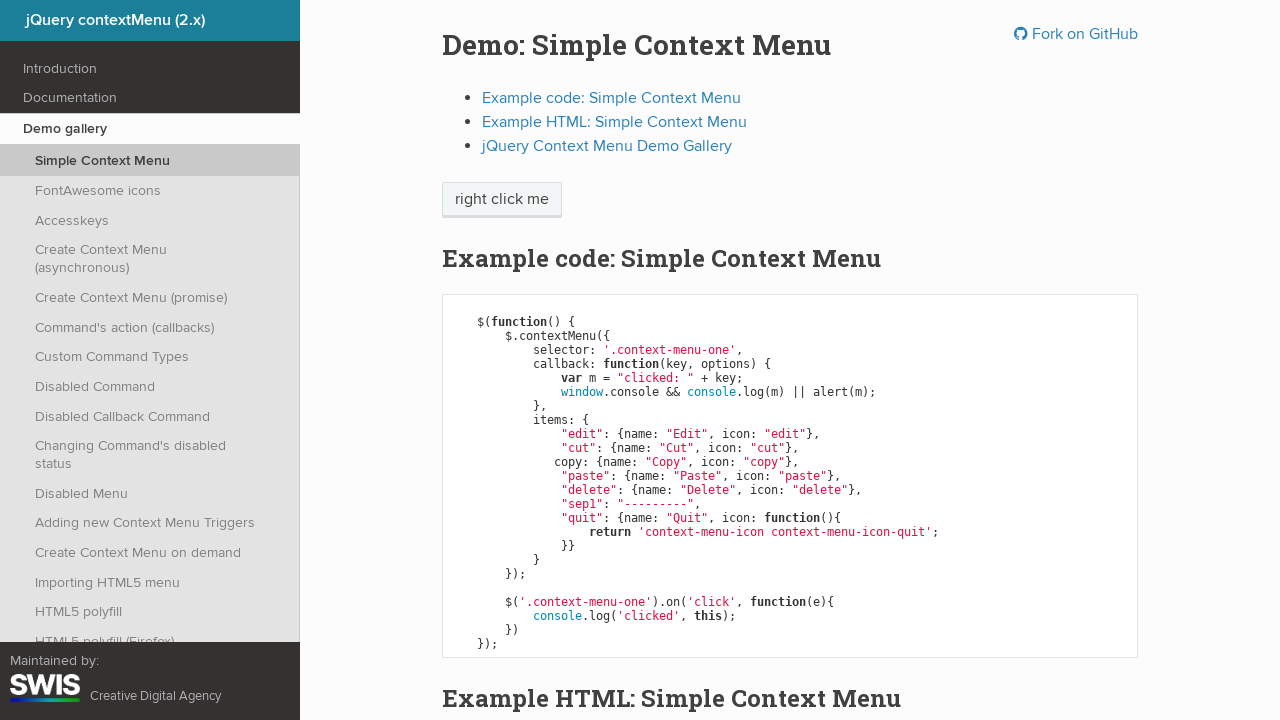

Right-clicked on target element to open context menu at (502, 200) on xpath=//span[text()='right click me']
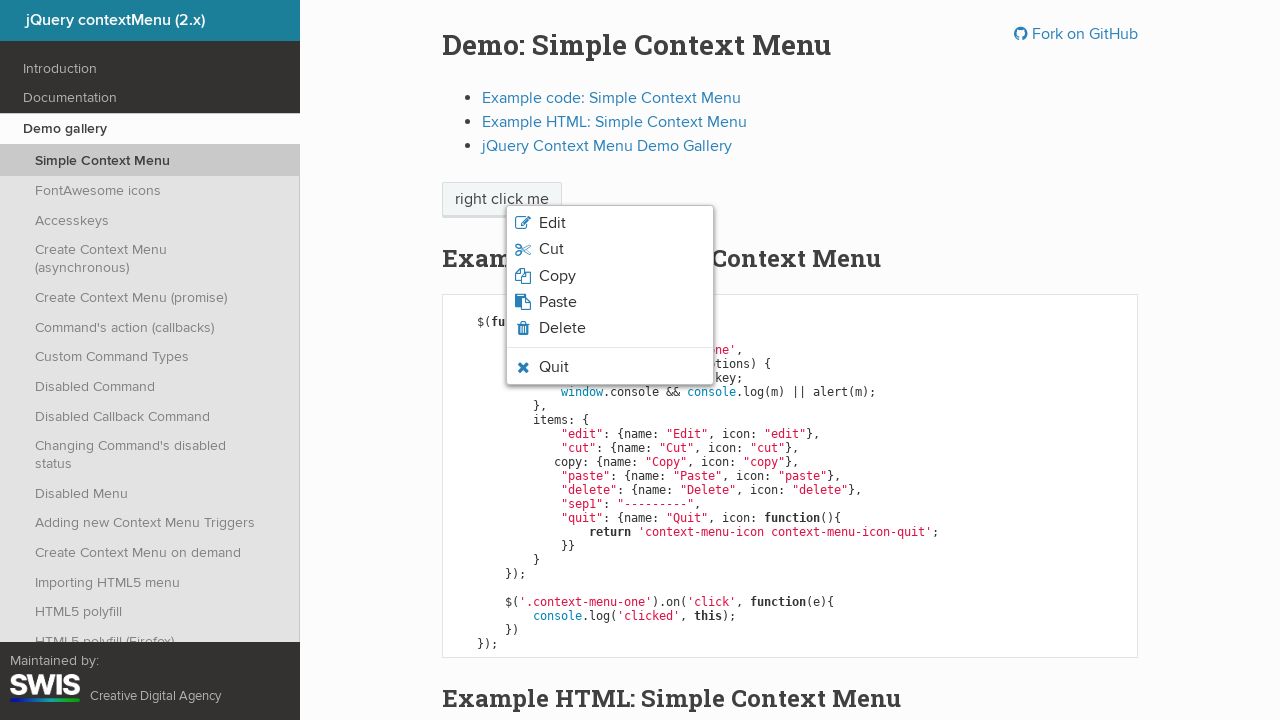

Context menu appeared with Copy option visible
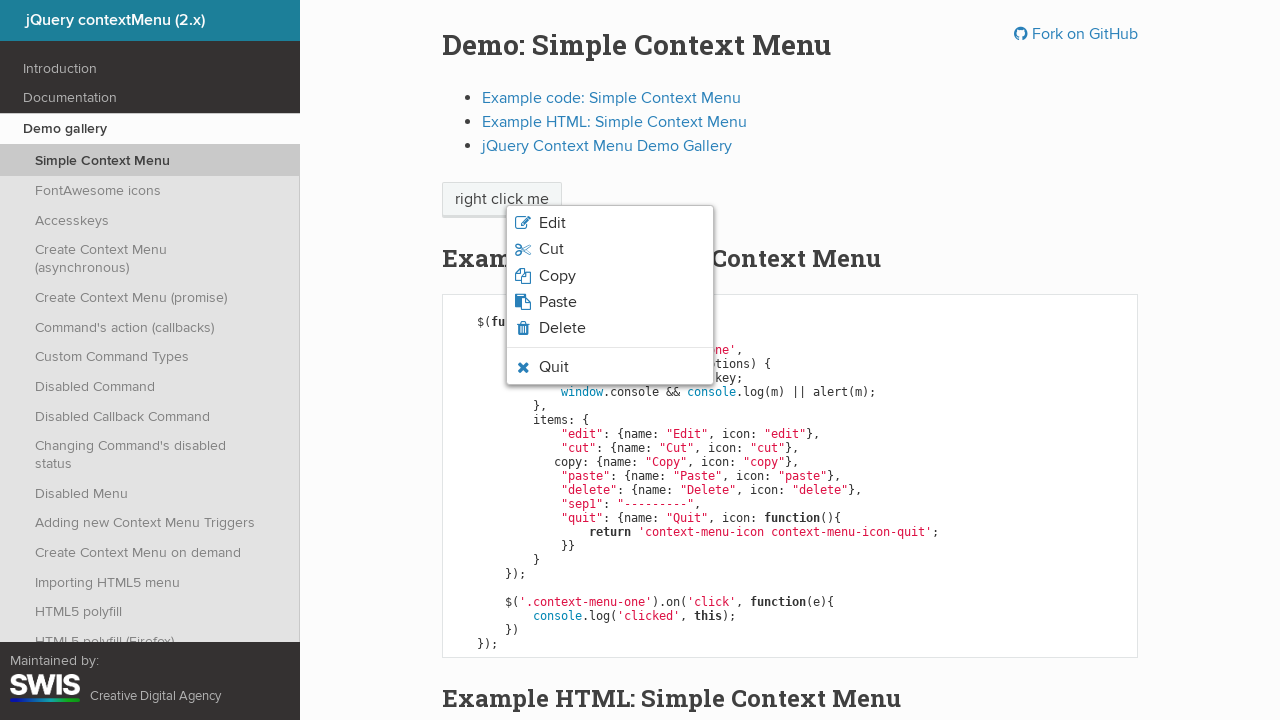

Retrieved Copy option text content
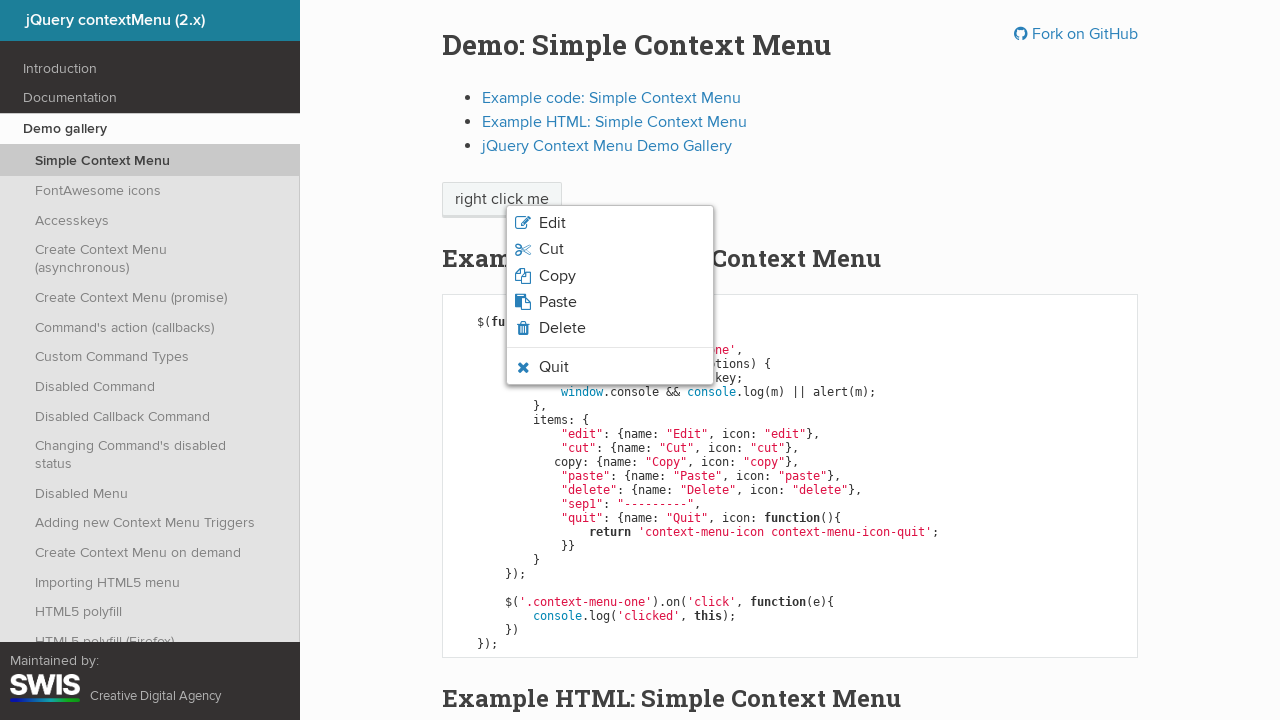

Verified Copy option text is 'Copy'
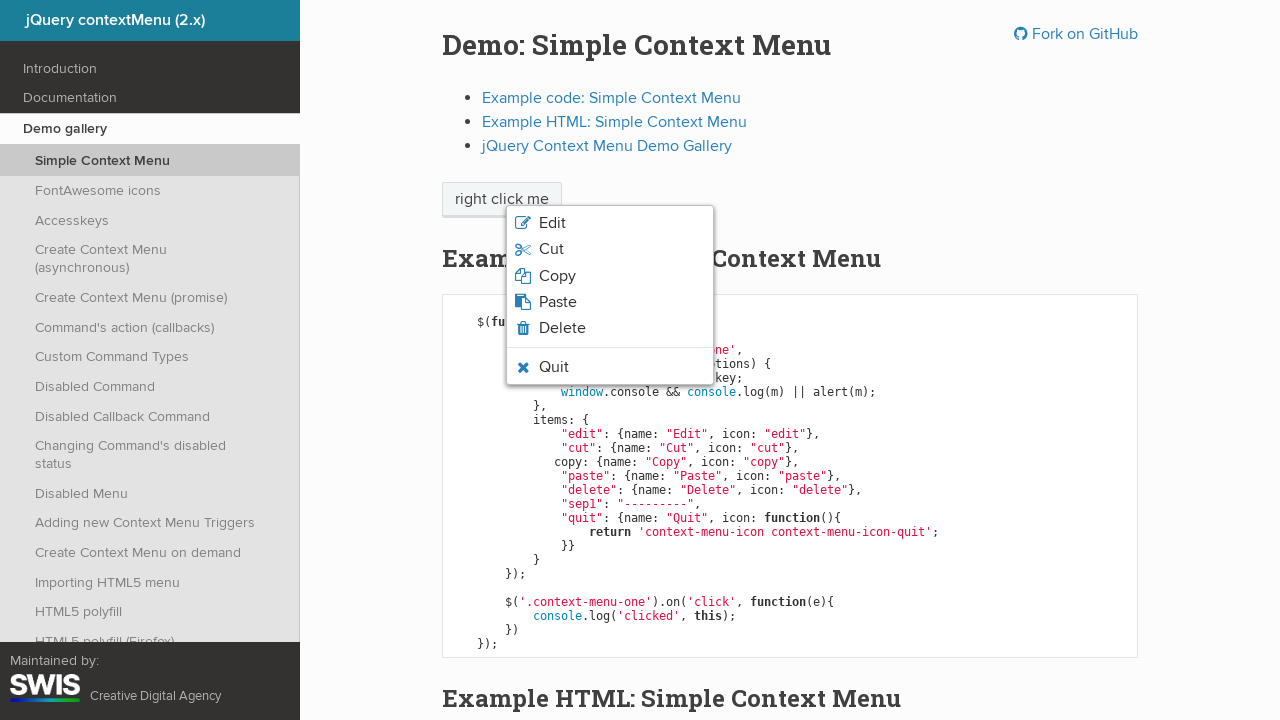

Clicked Copy option from context menu at (610, 276) on .context-menu-icon-copy
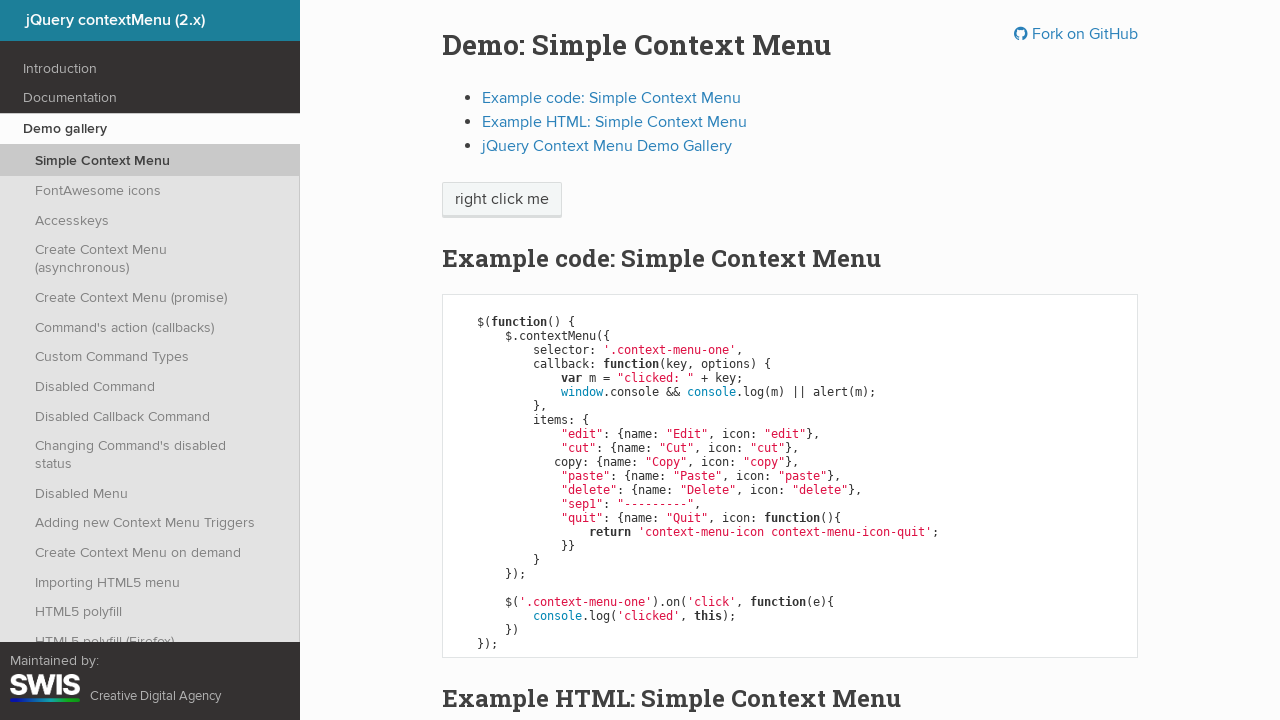

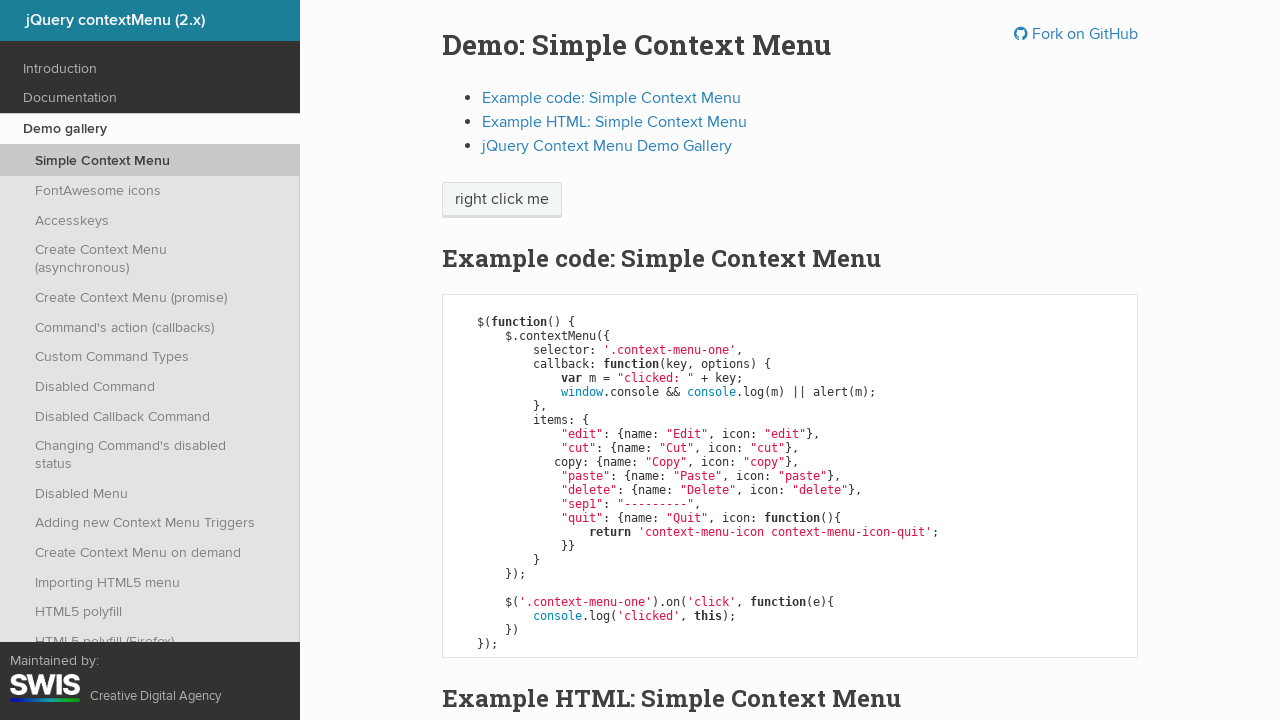